Tests drag and drop functionality on the jQuery UI demo page by dragging a draggable element and dropping it onto a droppable target within an iframe.

Starting URL: http://jqueryui.com/droppable/

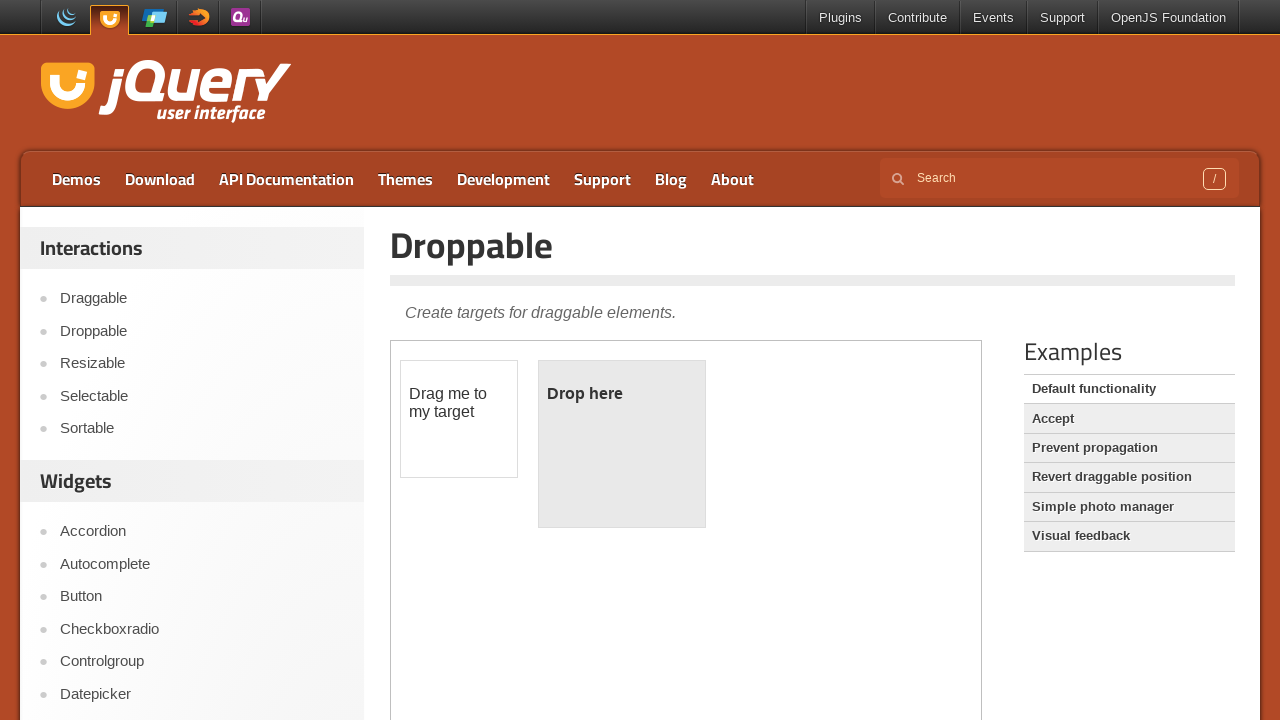

Located the demo iframe containing drag and drop elements
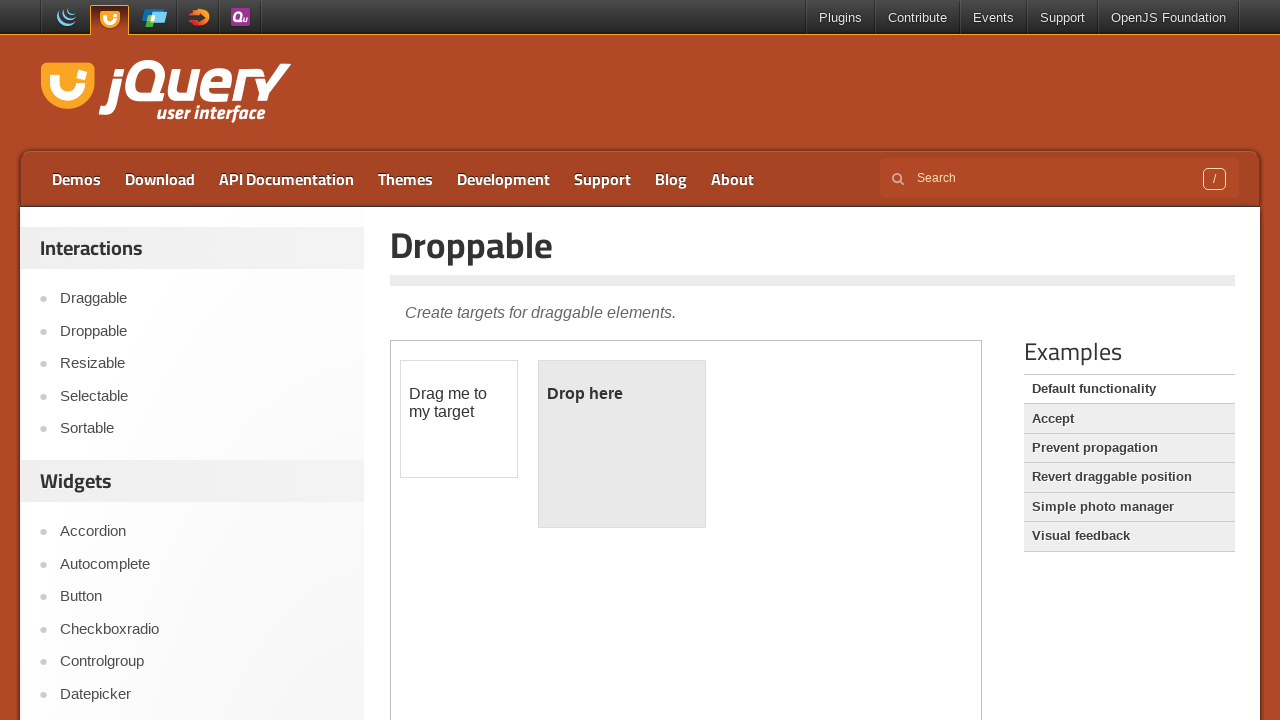

Located the draggable element
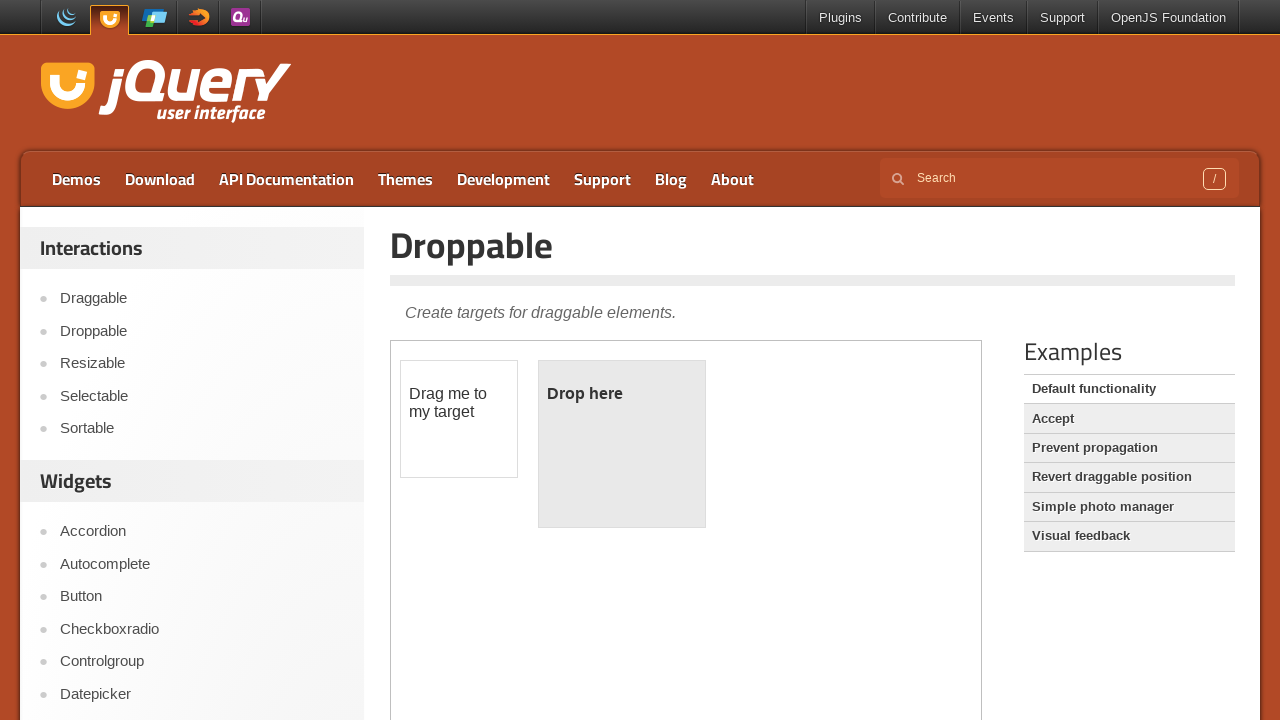

Located the droppable target element
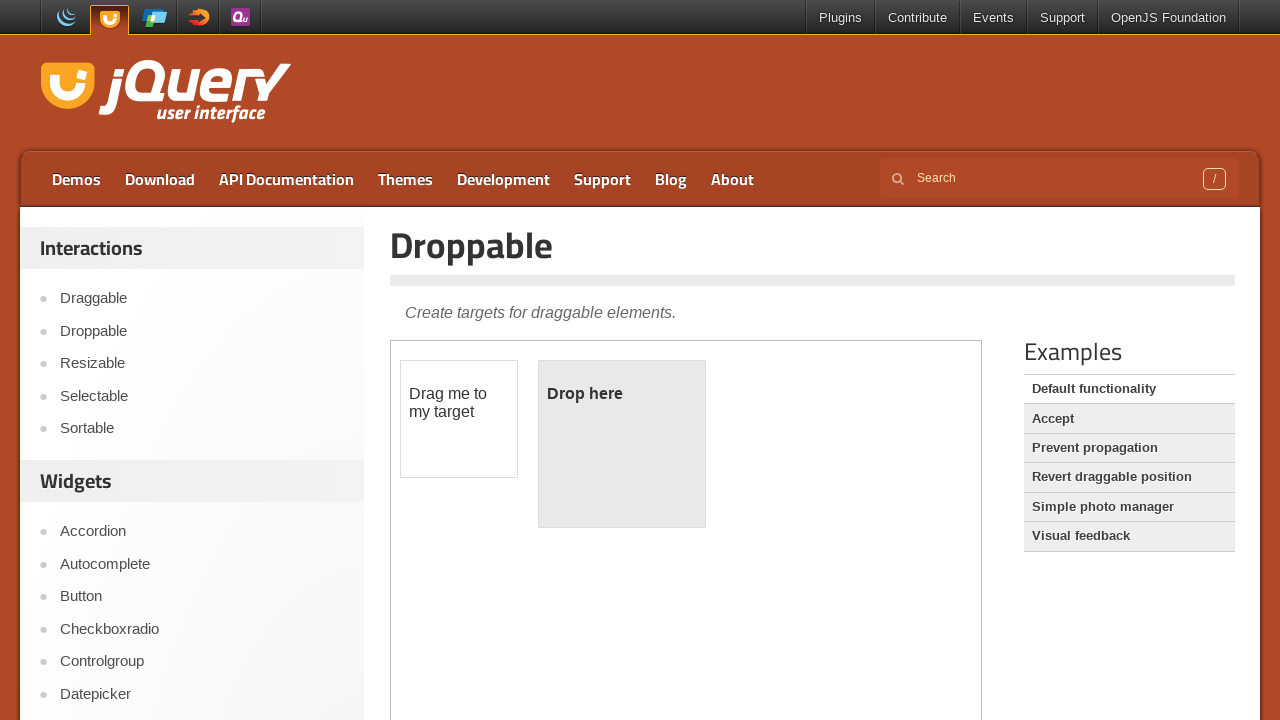

Dragged the draggable element onto the droppable target at (622, 444)
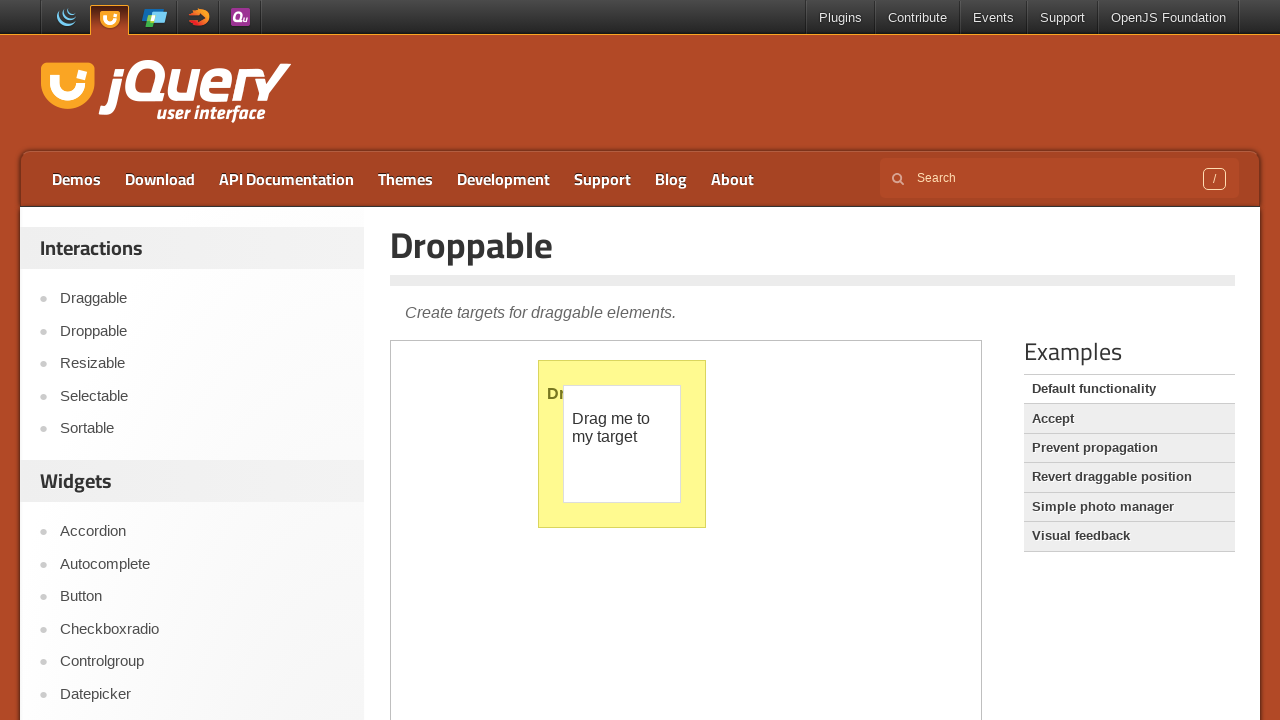

Verified that drop was successful - droppable element now shows 'Dropped!' text
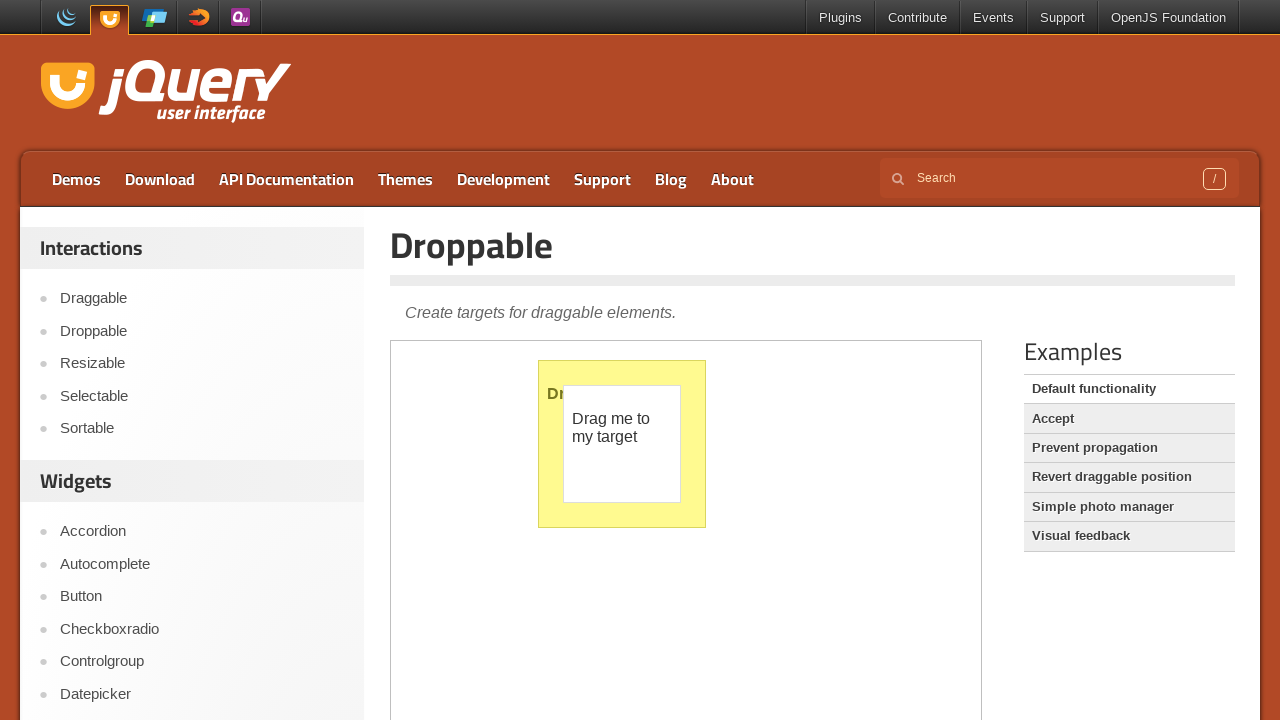

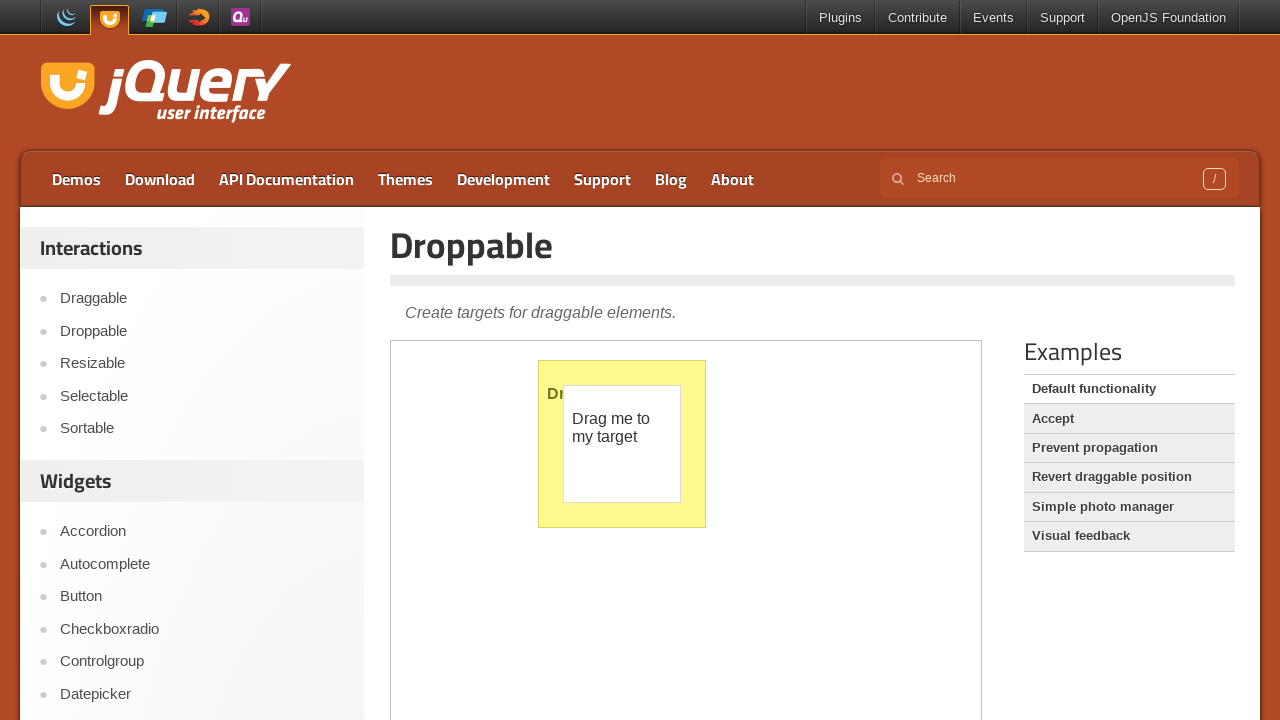